Tests jQuery UI menu interaction by hovering over the "Enabled" option, clicking it, and then hovering over the "Downloads" submenu option

Starting URL: https://the-internet.herokuapp.com/jqueryui/menu#

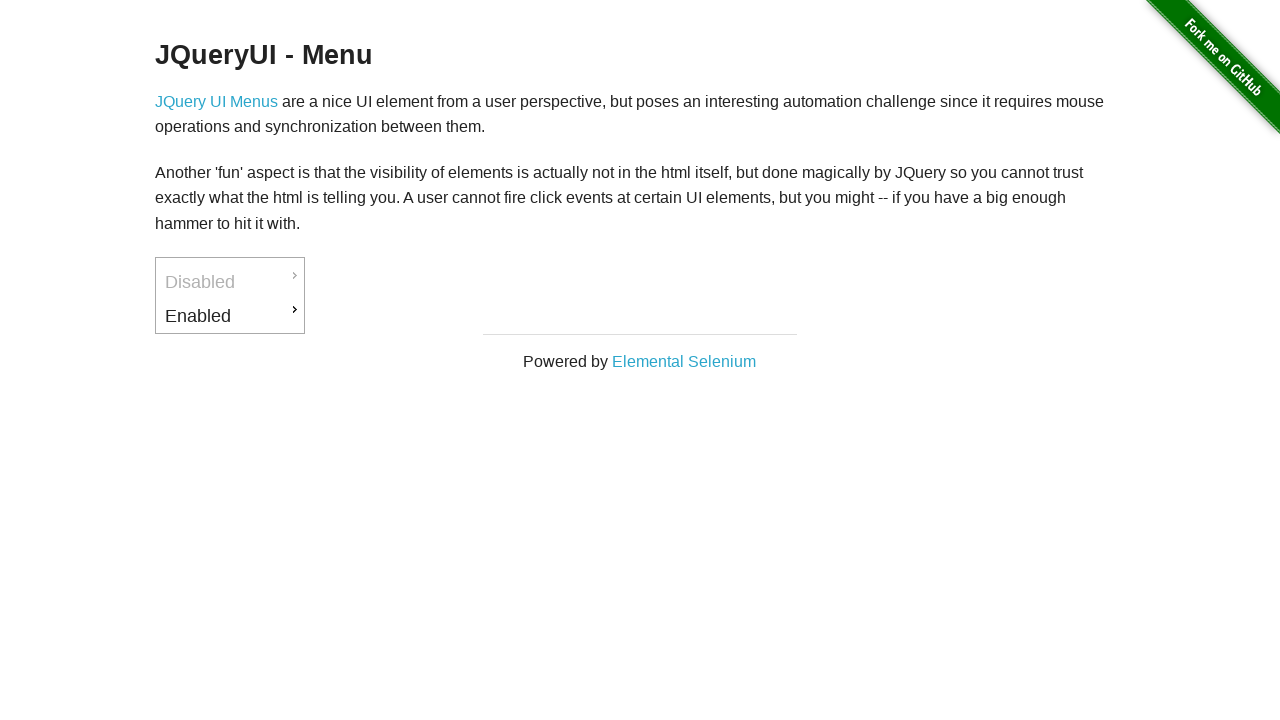

Hovered over 'Enabled' menu option at (230, 316) on xpath=//a[text()='Enabled']
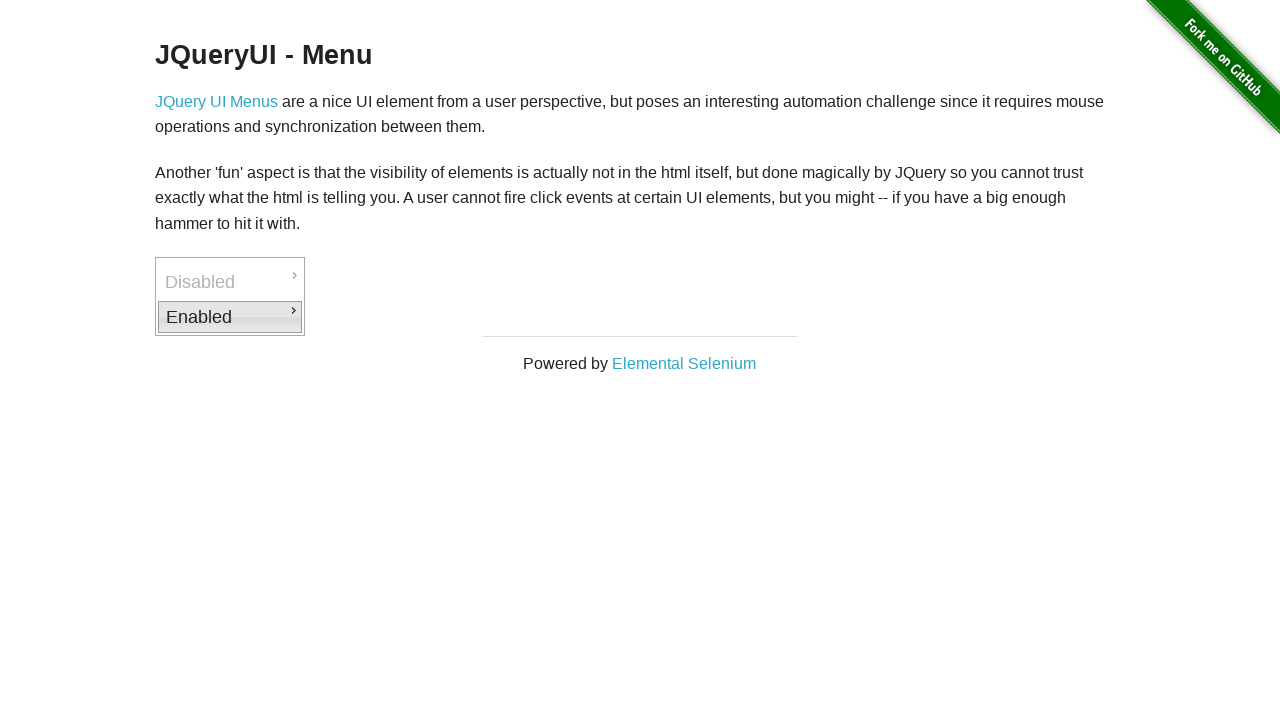

Clicked on 'Enabled' menu option at (230, 317) on xpath=//a[text()='Enabled']
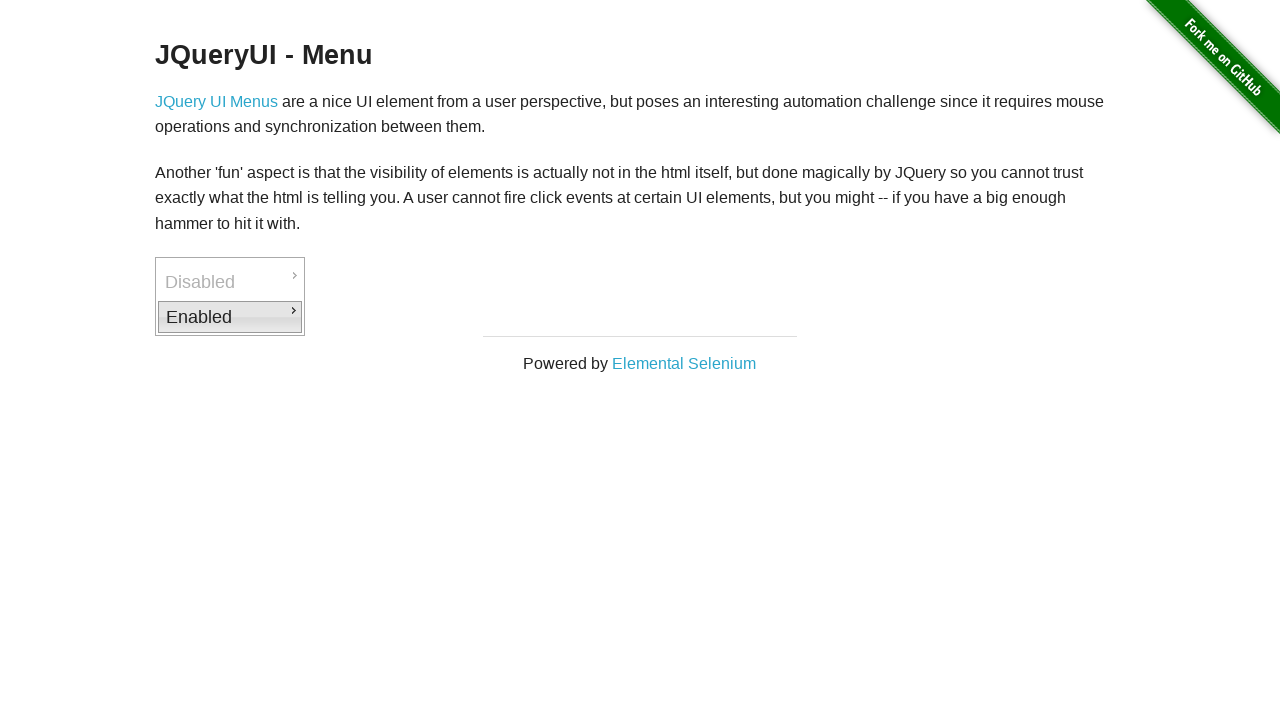

Waited for 'Downloads' submenu option to become visible
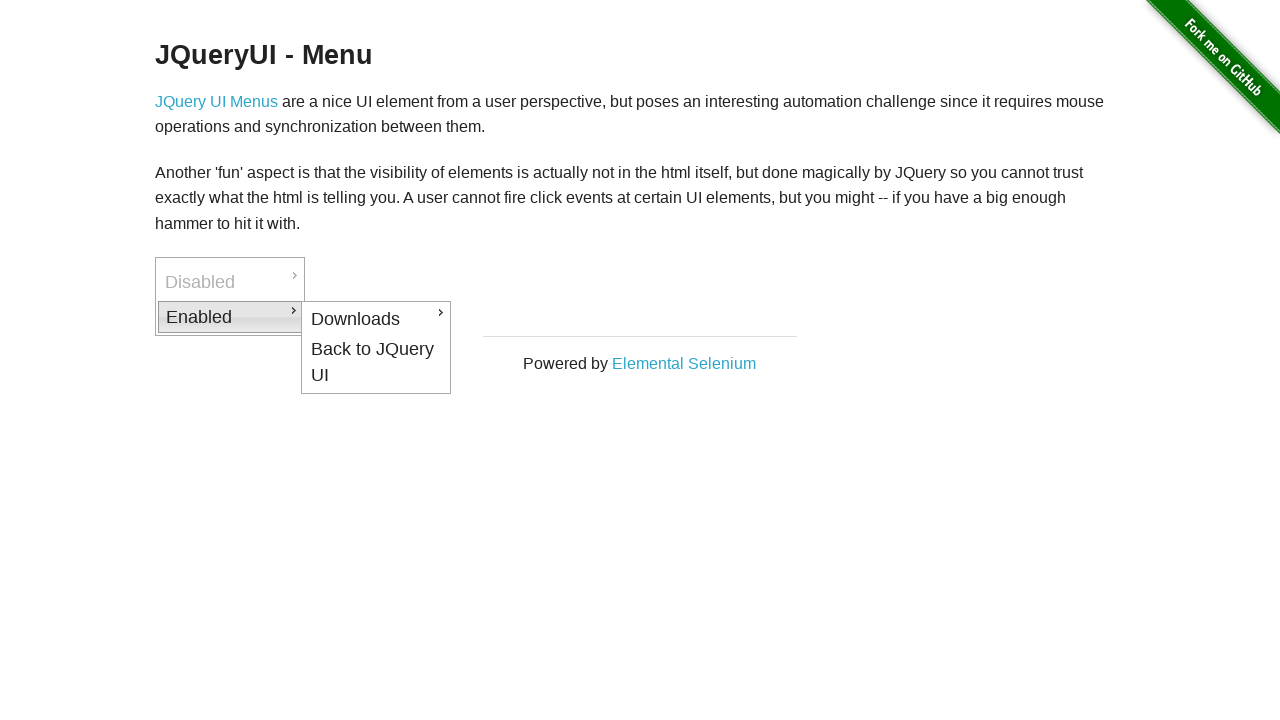

Hovered over 'Downloads' submenu option at (376, 319) on xpath=//a[text()='Downloads']
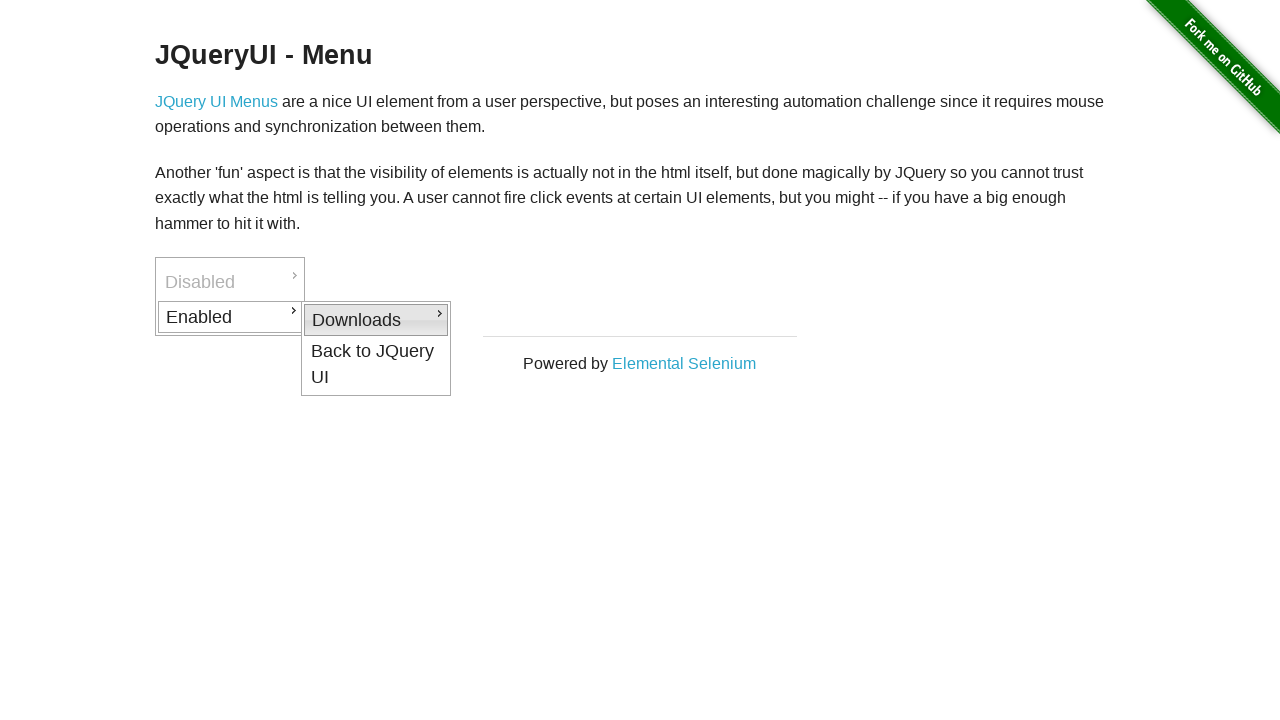

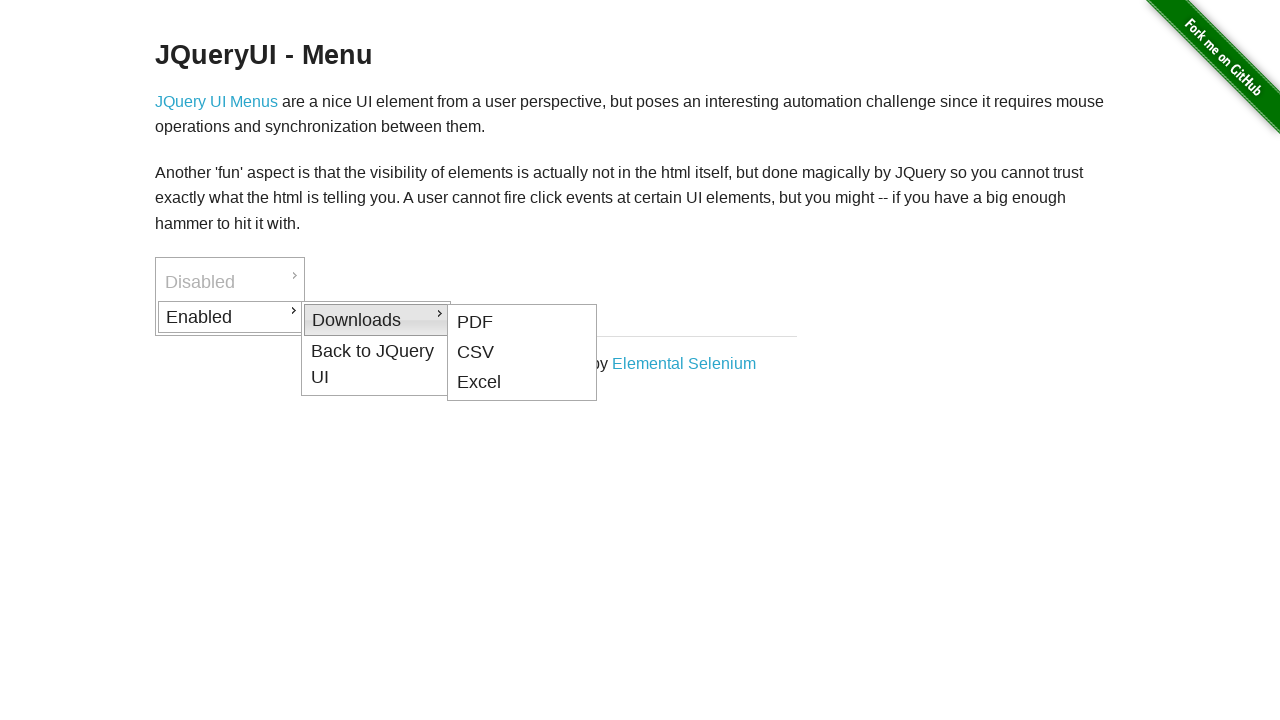